Tests that clicking the Due column header twice sorts the table values in descending order.

Starting URL: http://the-internet.herokuapp.com/tables

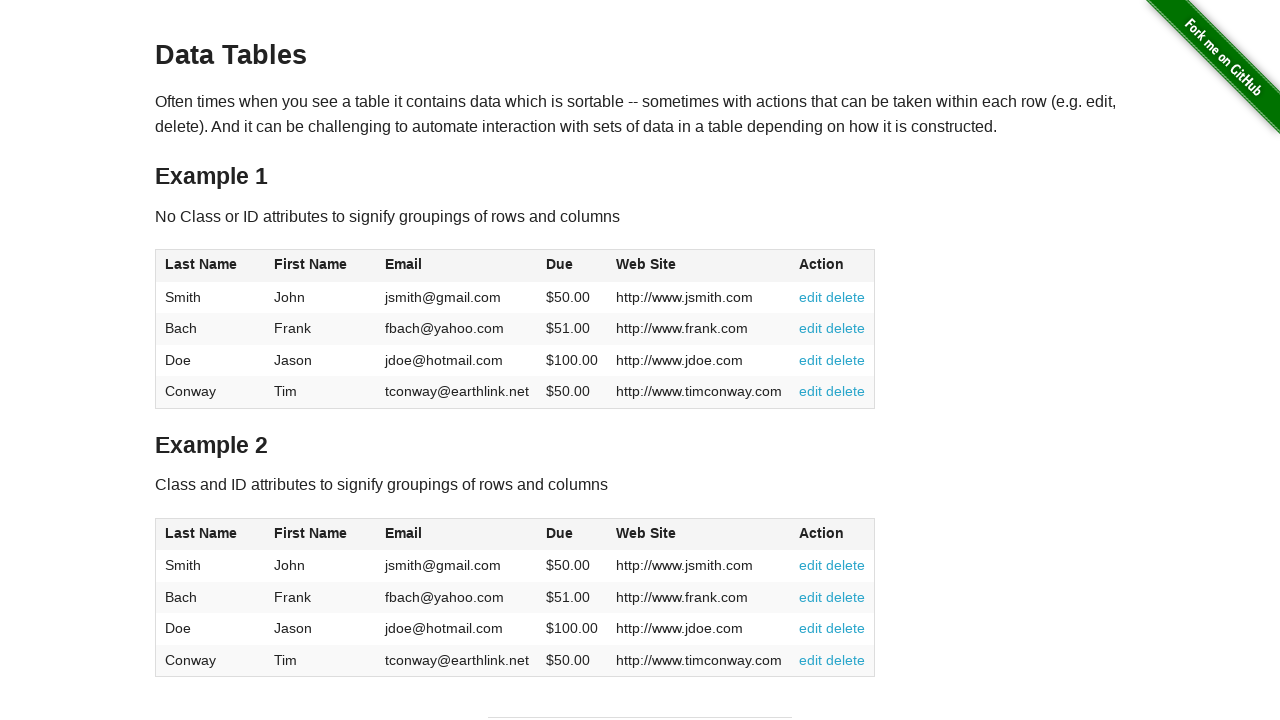

Clicked Due column header (4th column) first time for ascending sort at (572, 266) on #table1 thead tr th:nth-of-type(4)
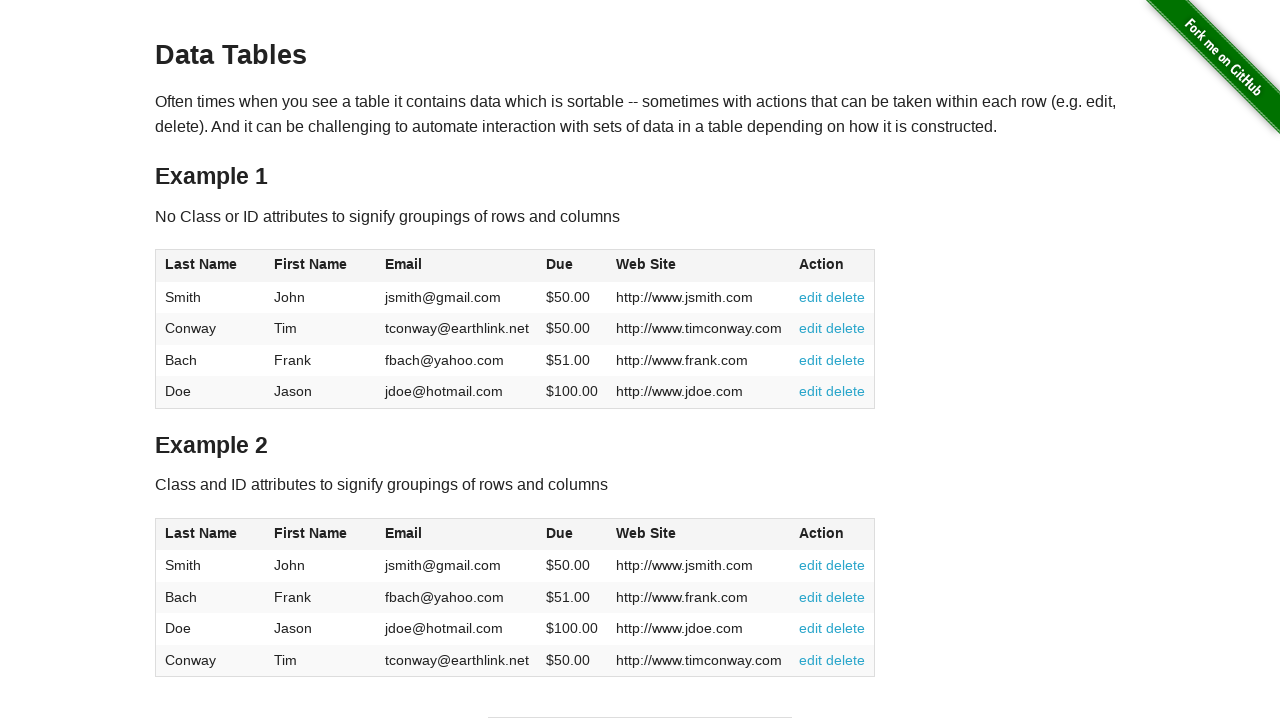

Clicked Due column header (4th column) second time for descending sort at (572, 266) on #table1 thead tr th:nth-of-type(4)
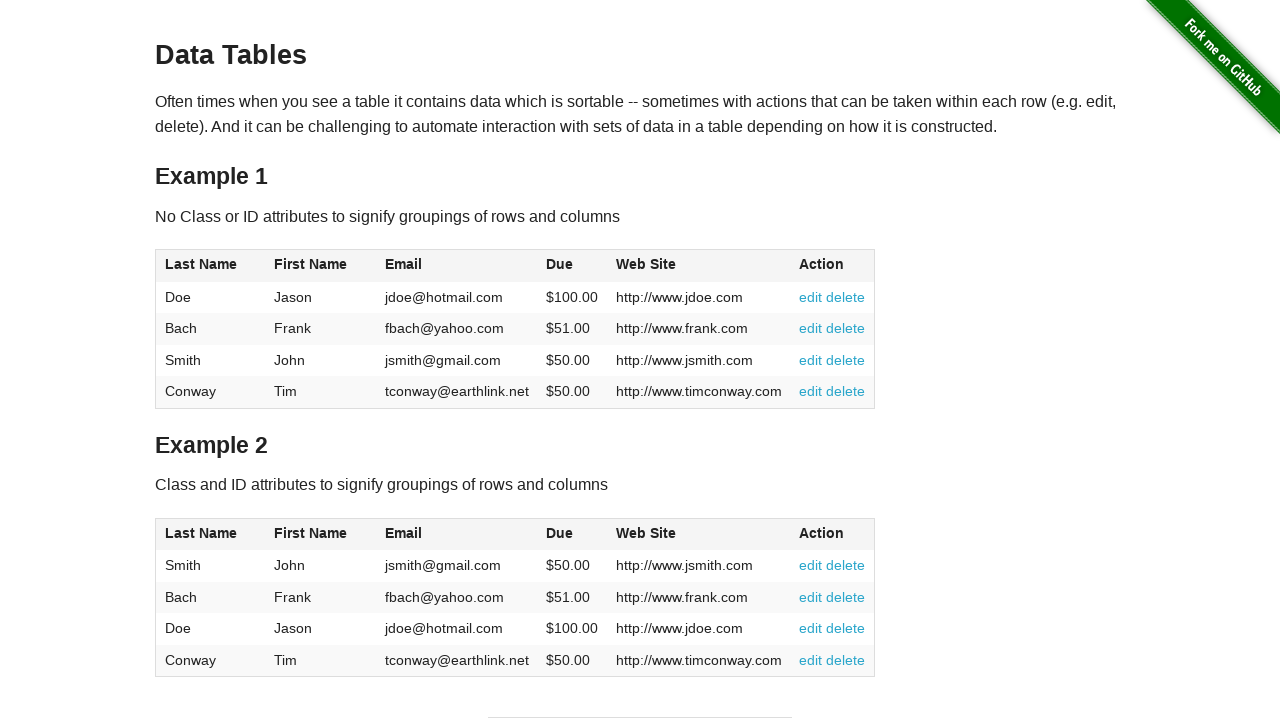

Table sorted in descending order by Due column - verified with selector
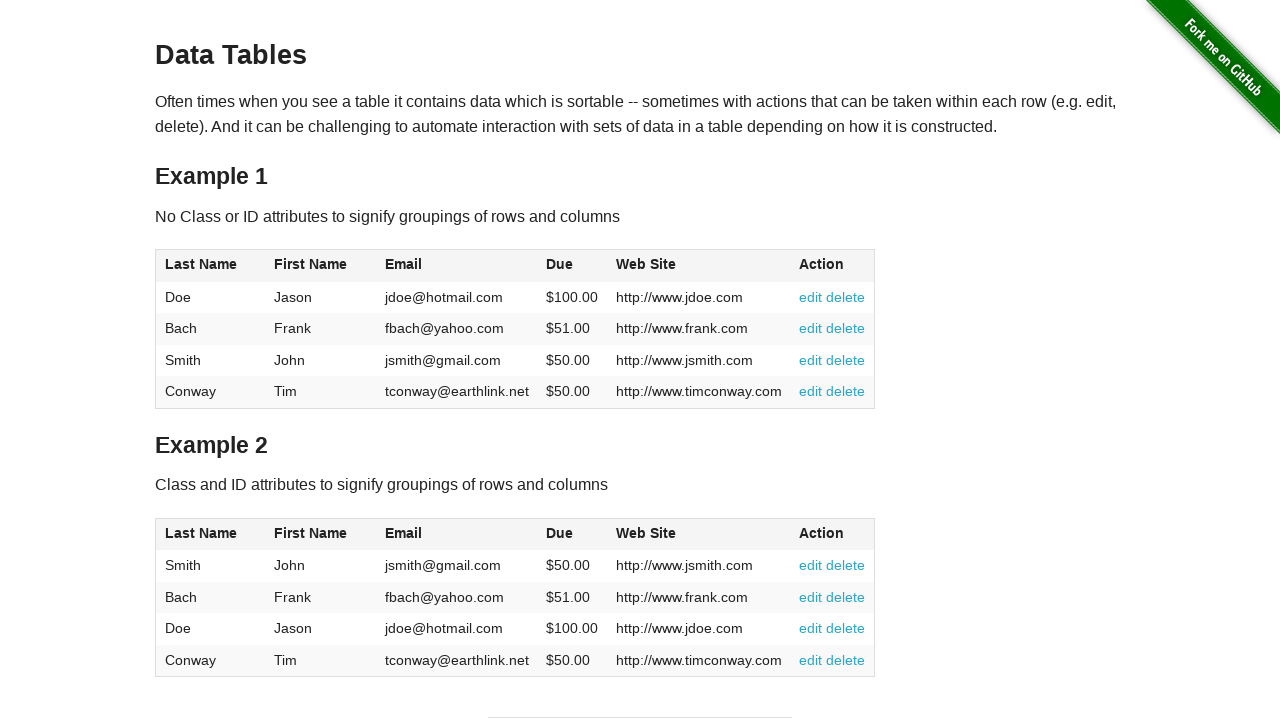

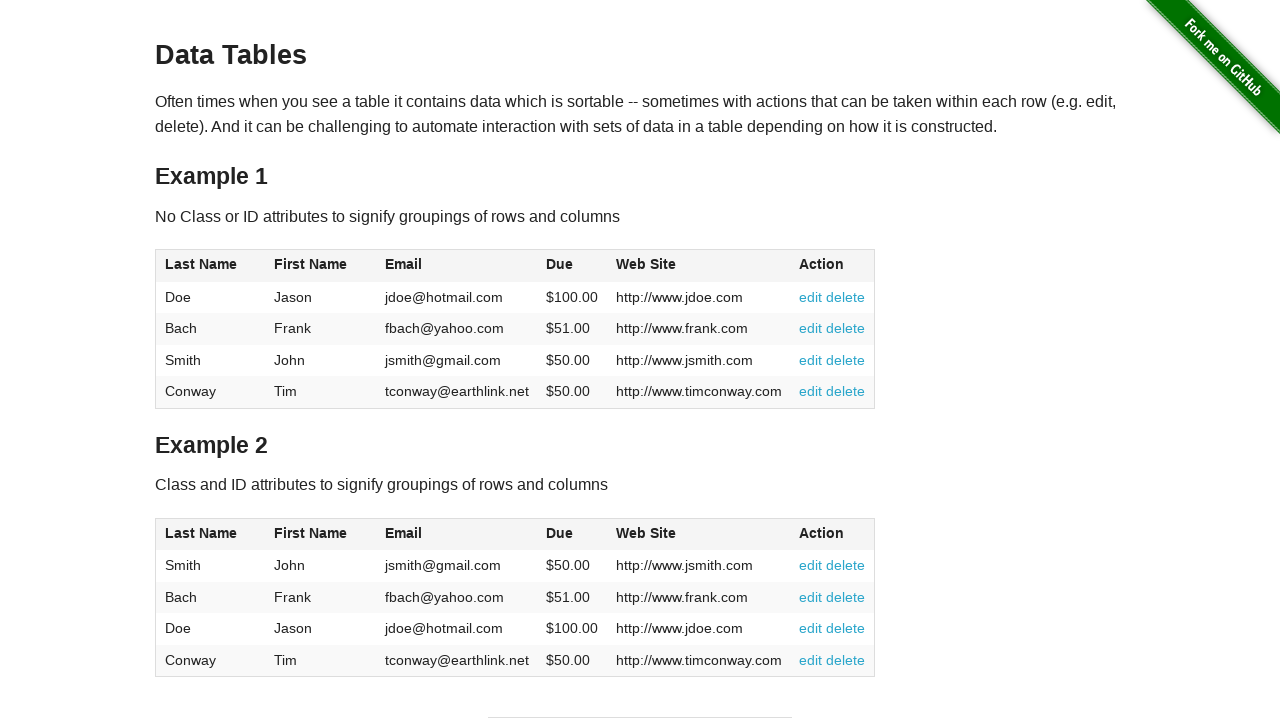